Tests displaying jQuery Growl notification messages on a page by injecting jQuery and jQuery Growl libraries via JavaScript, then triggering a growl notification.

Starting URL: http://the-internet.herokuapp.com

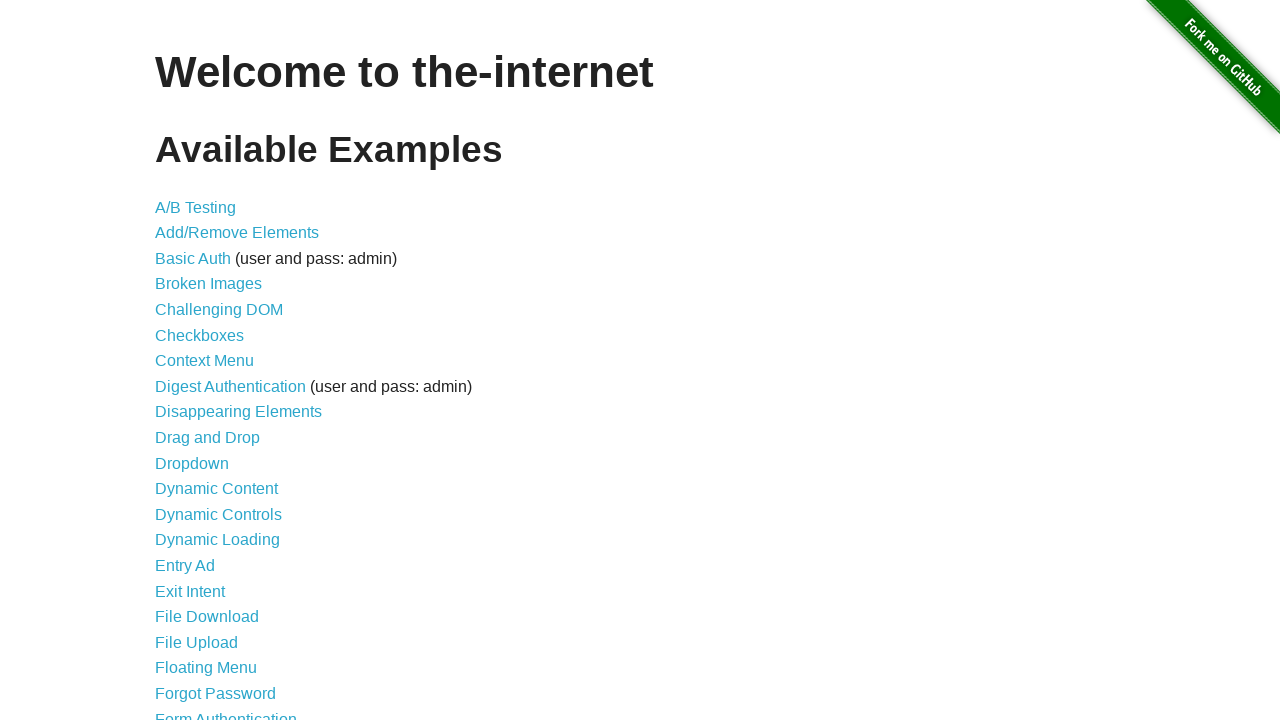

Injected jQuery library into page if not already present
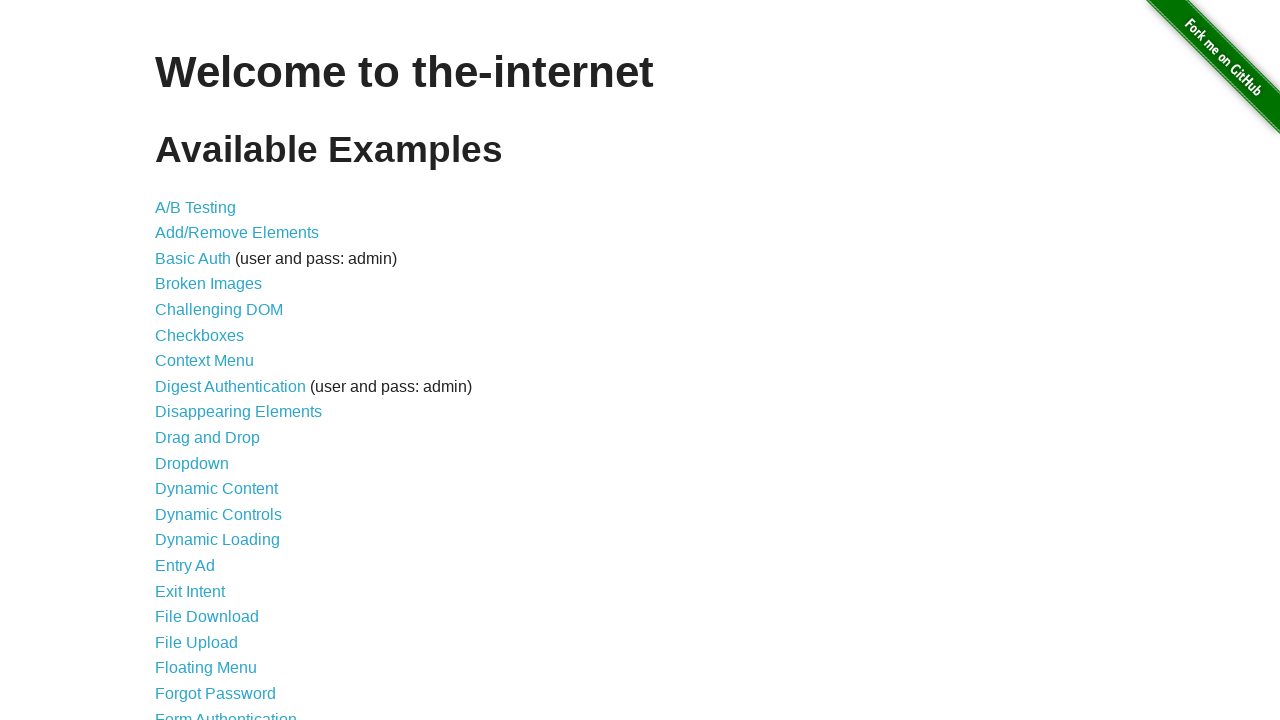

jQuery library loaded successfully
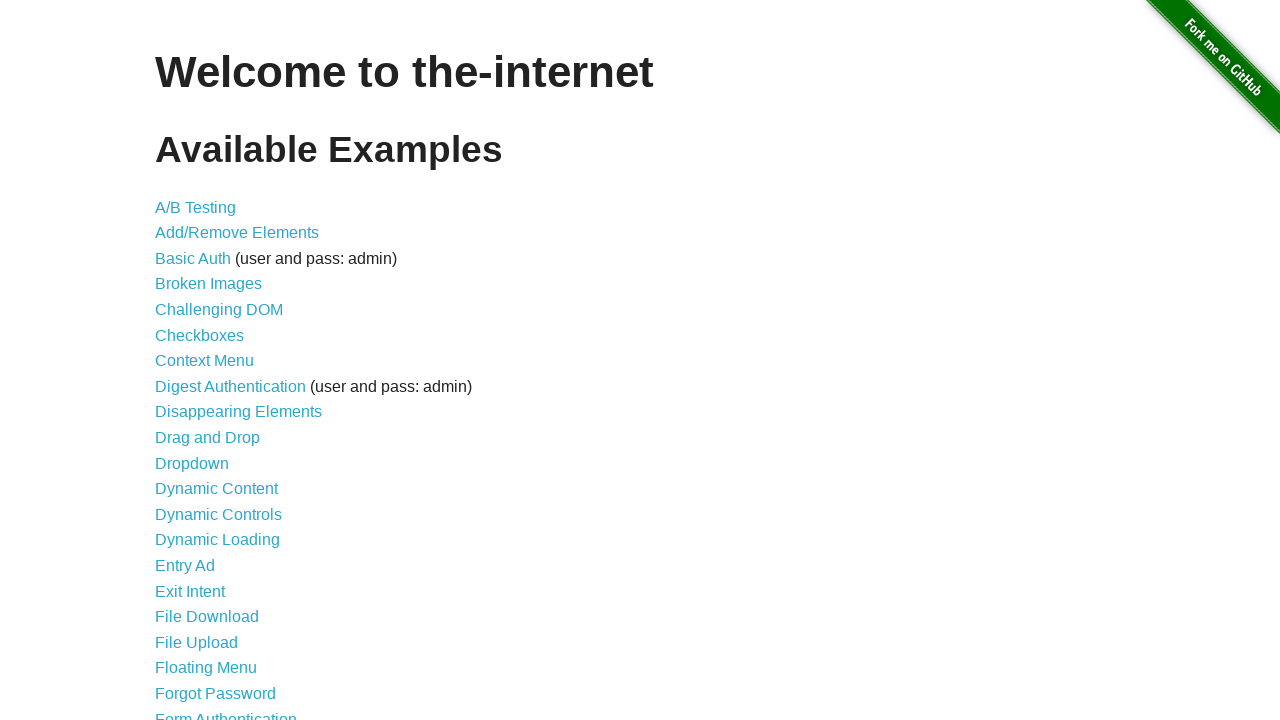

Injected jQuery Growl library via jQuery getScript
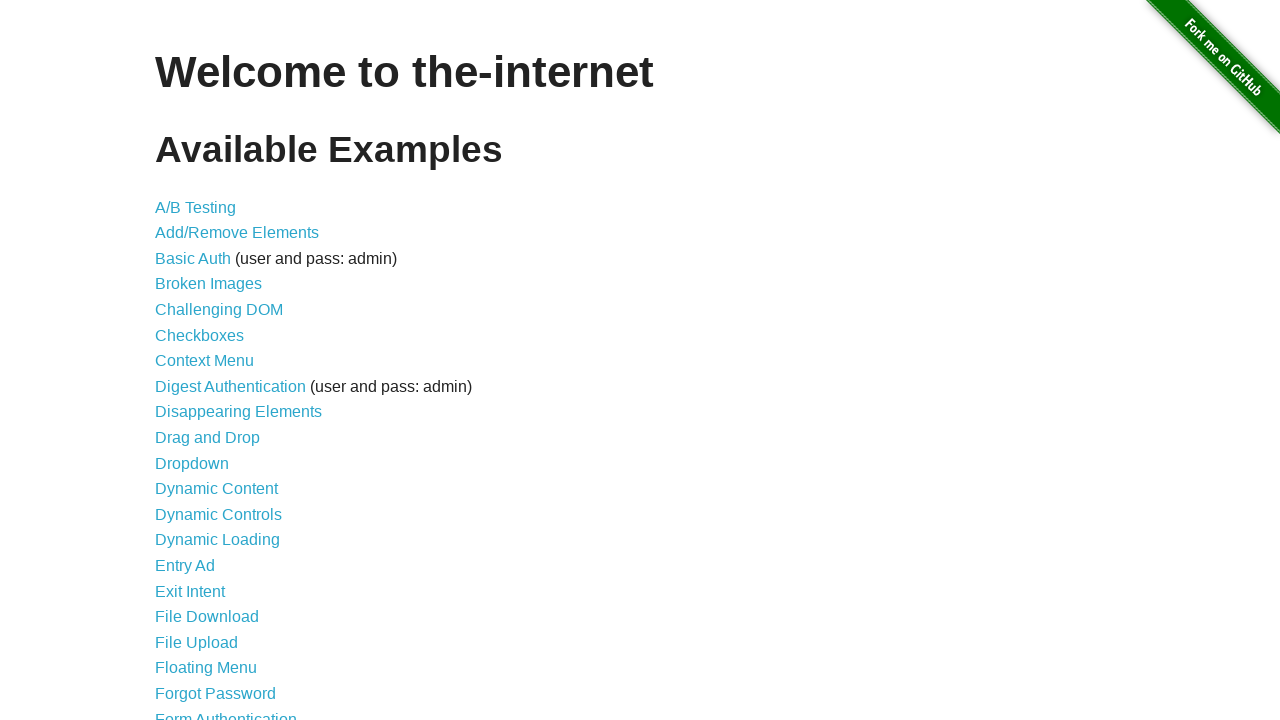

Injected jQuery Growl CSS stylesheet into page head
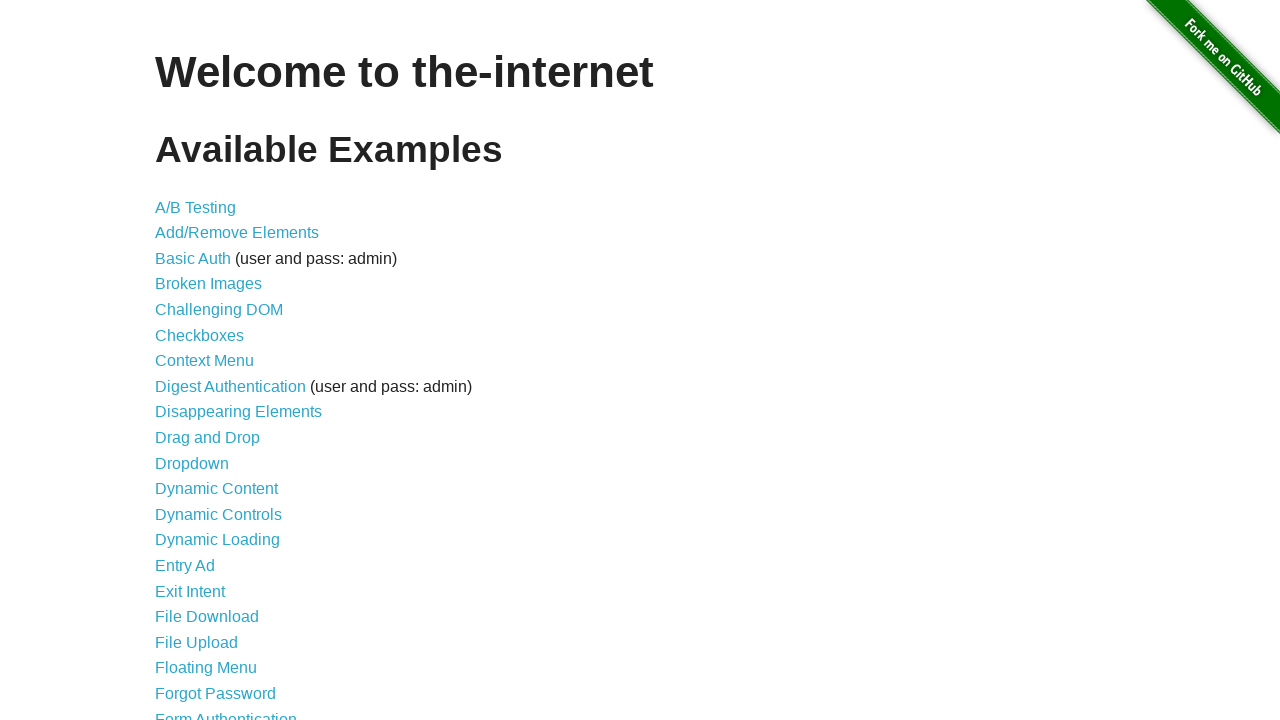

jQuery Growl library loaded and ready
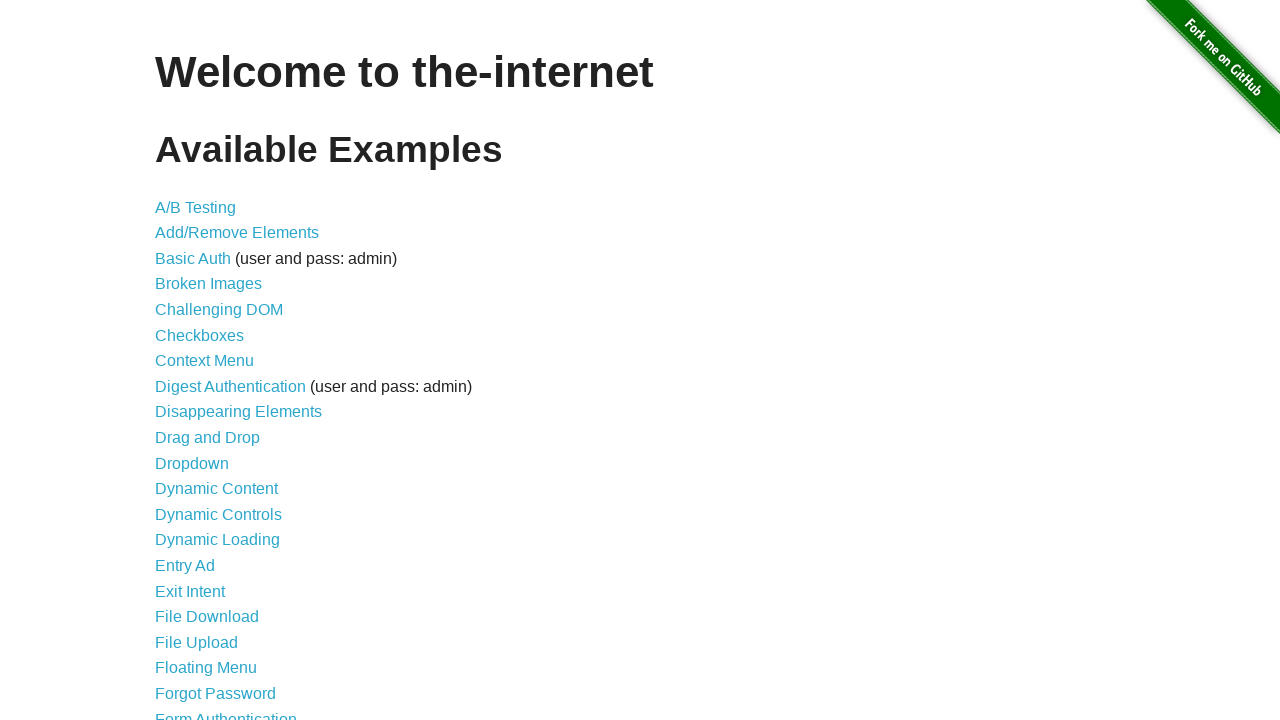

Triggered jQuery Growl notification with title 'GET' and message '/'
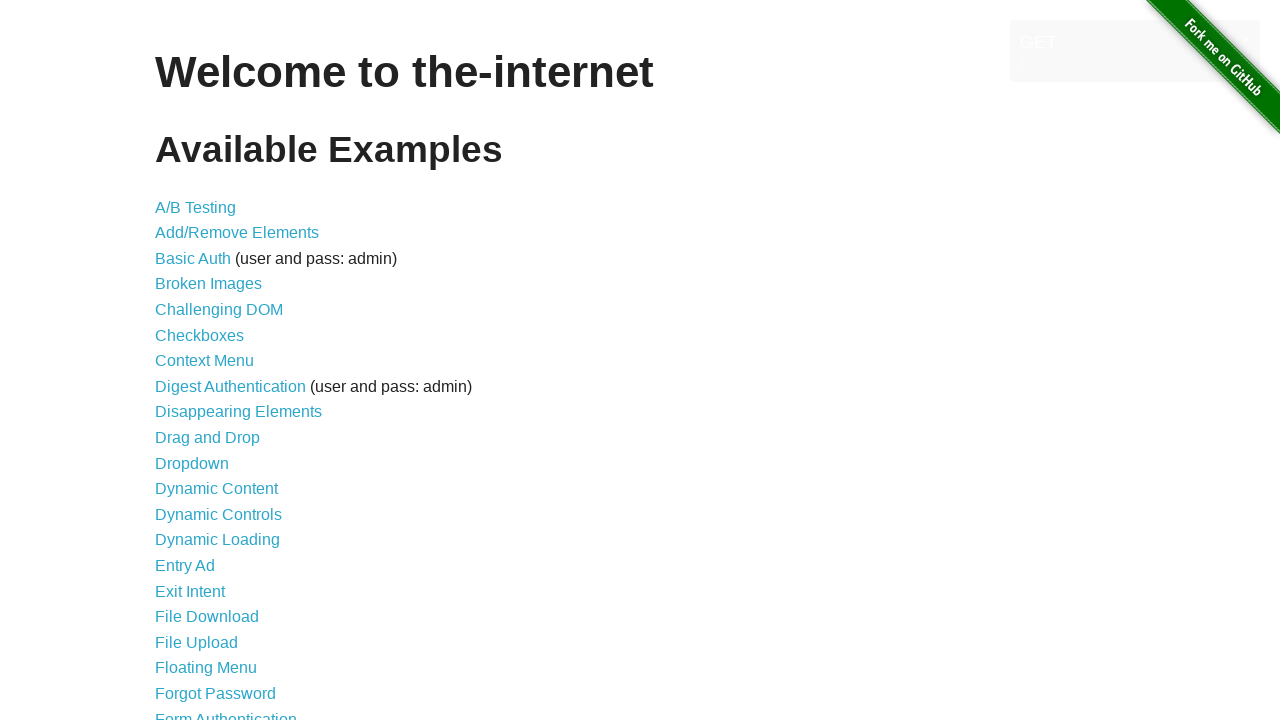

Growl notification message element appeared on page
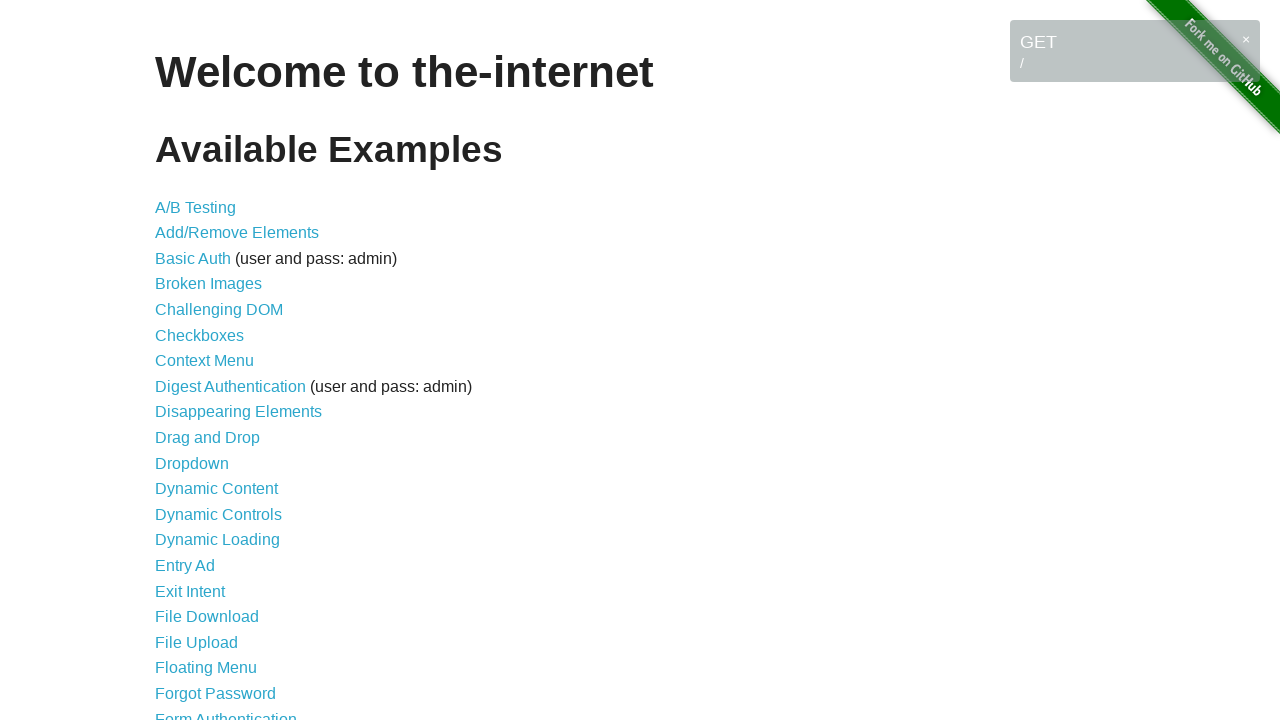

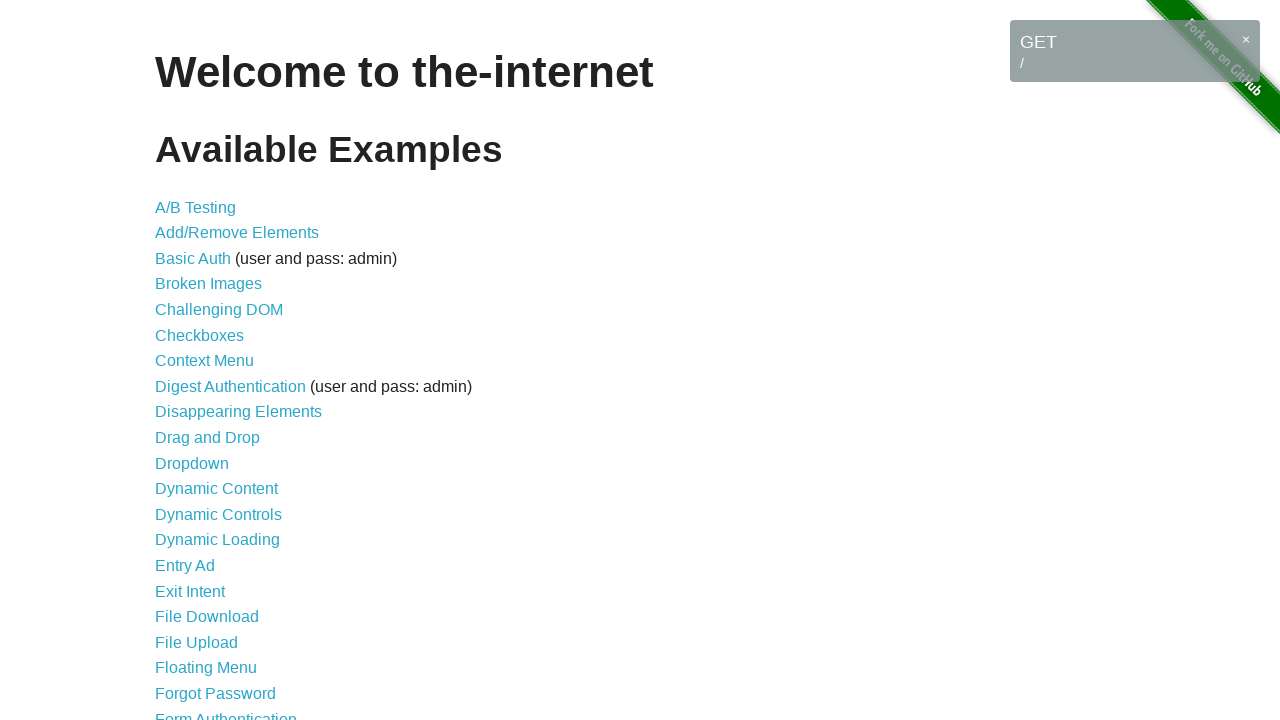